Navigates to Demo Tables page and finds the column index of 'Last Name' column, verifying it is column 3

Starting URL: http://automationbykrishna.com/#

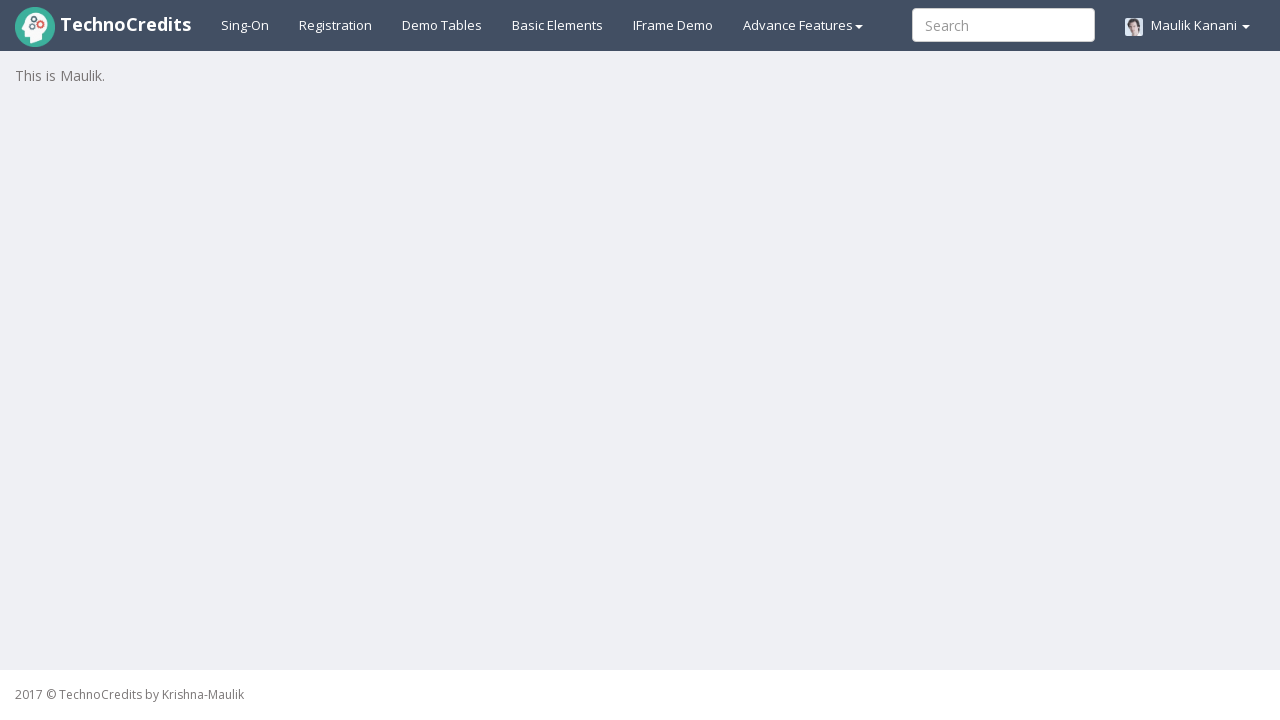

Clicked on Demo Tables link at (442, 25) on text=Demo Tables
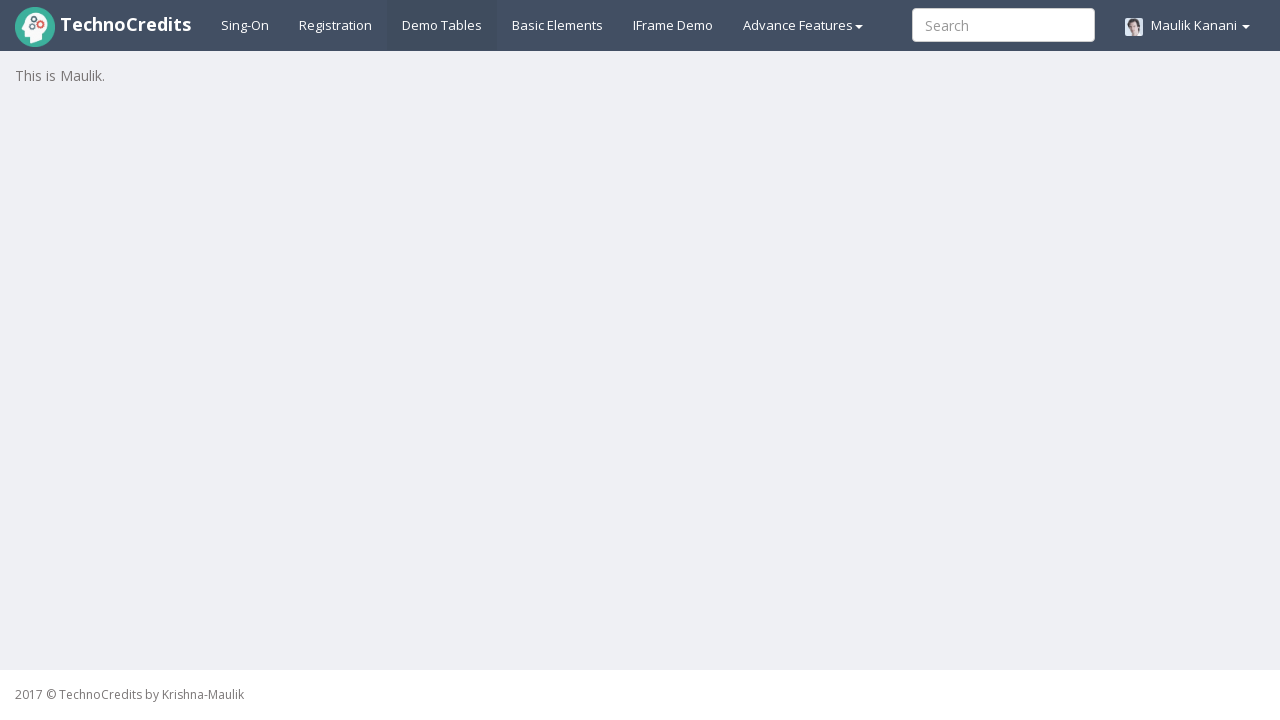

Demo Tables page loaded and table element found
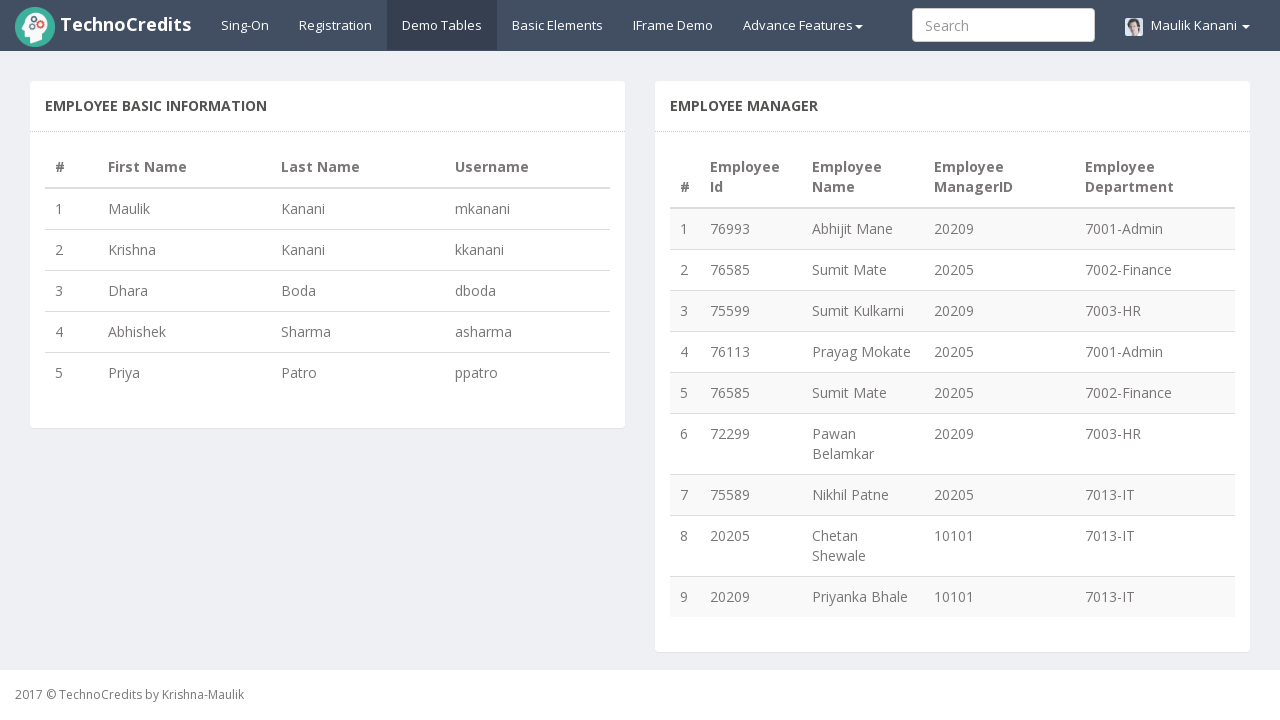

Retrieved column count from table header: 4 columns found
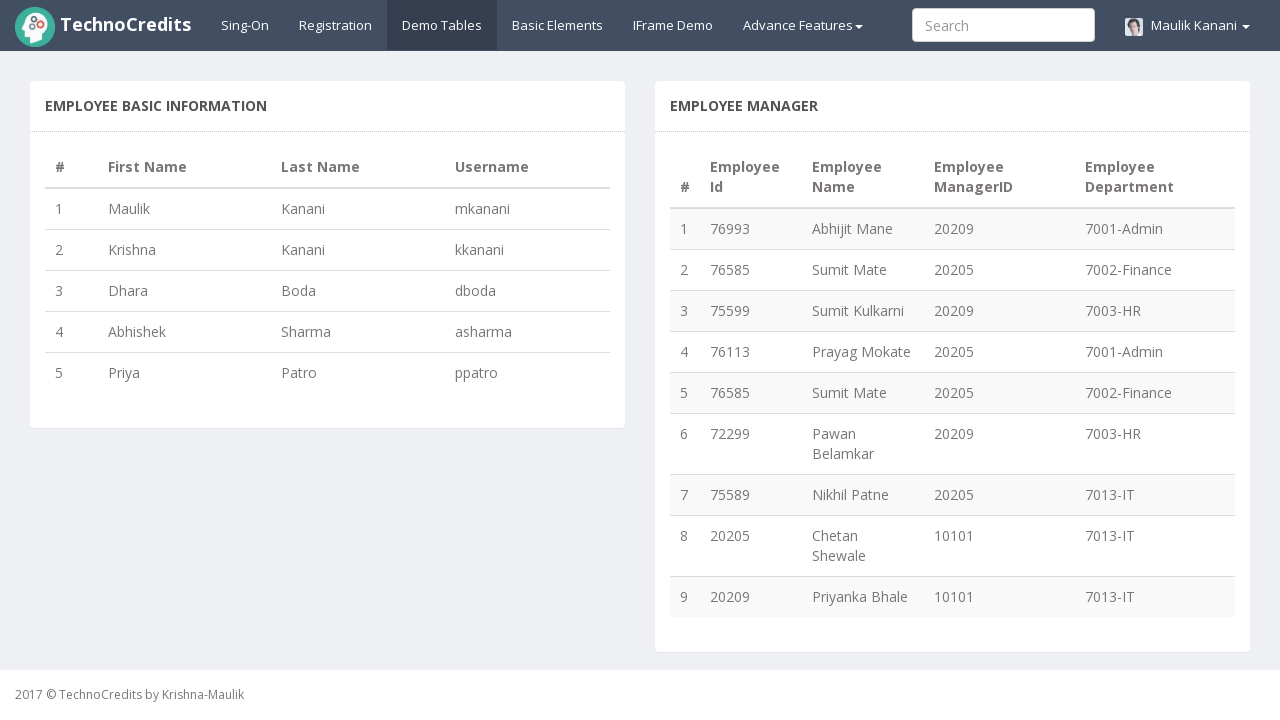

Checked column 1: '#'
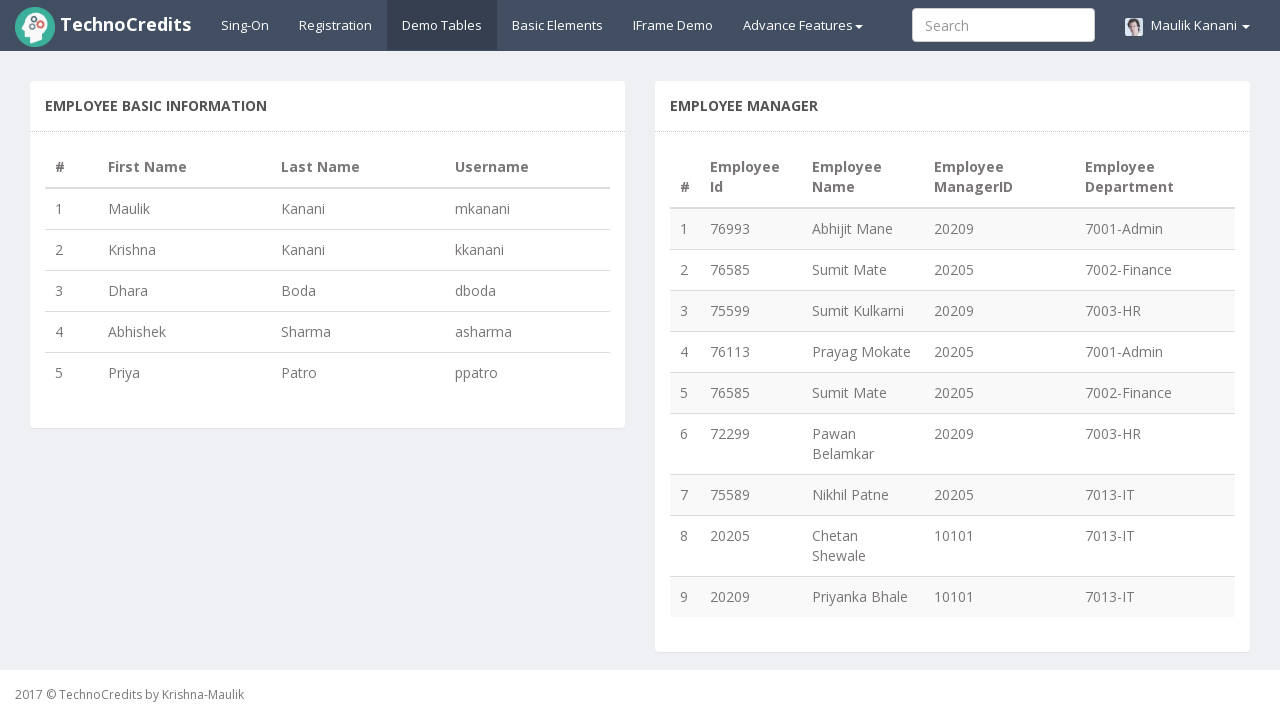

Checked column 2: 'First Name'
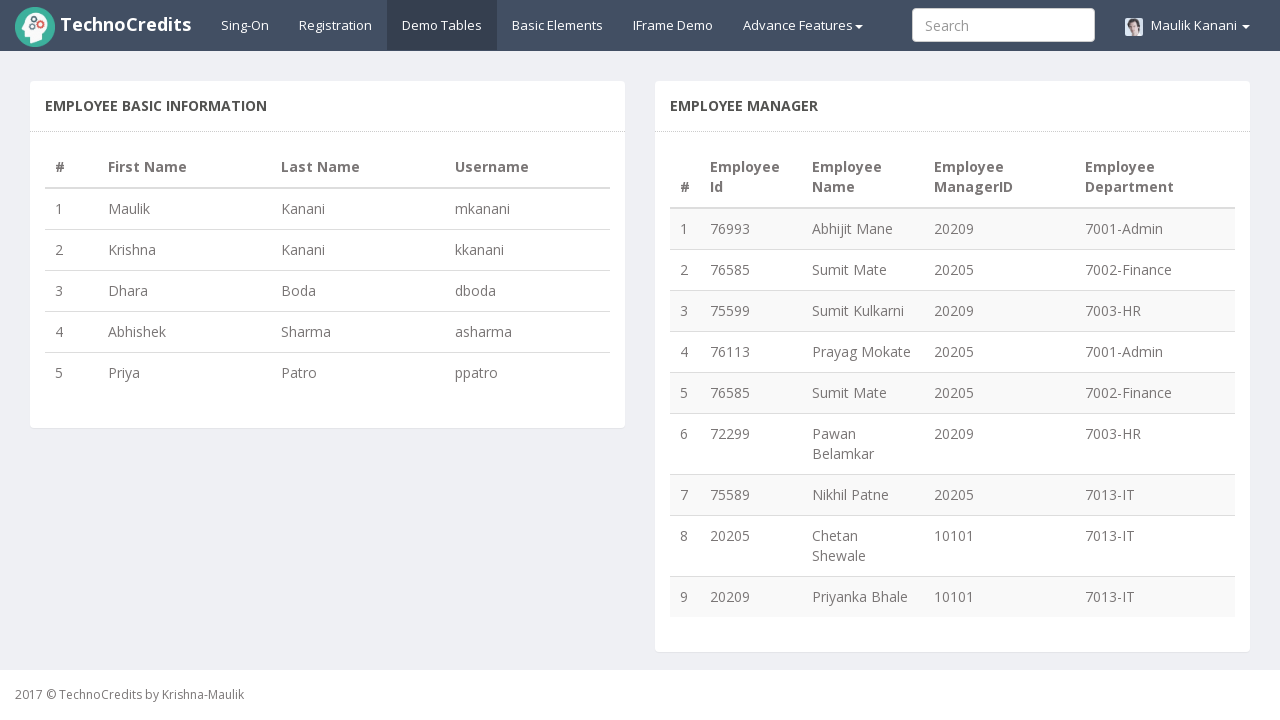

Checked column 3: 'Last Name'
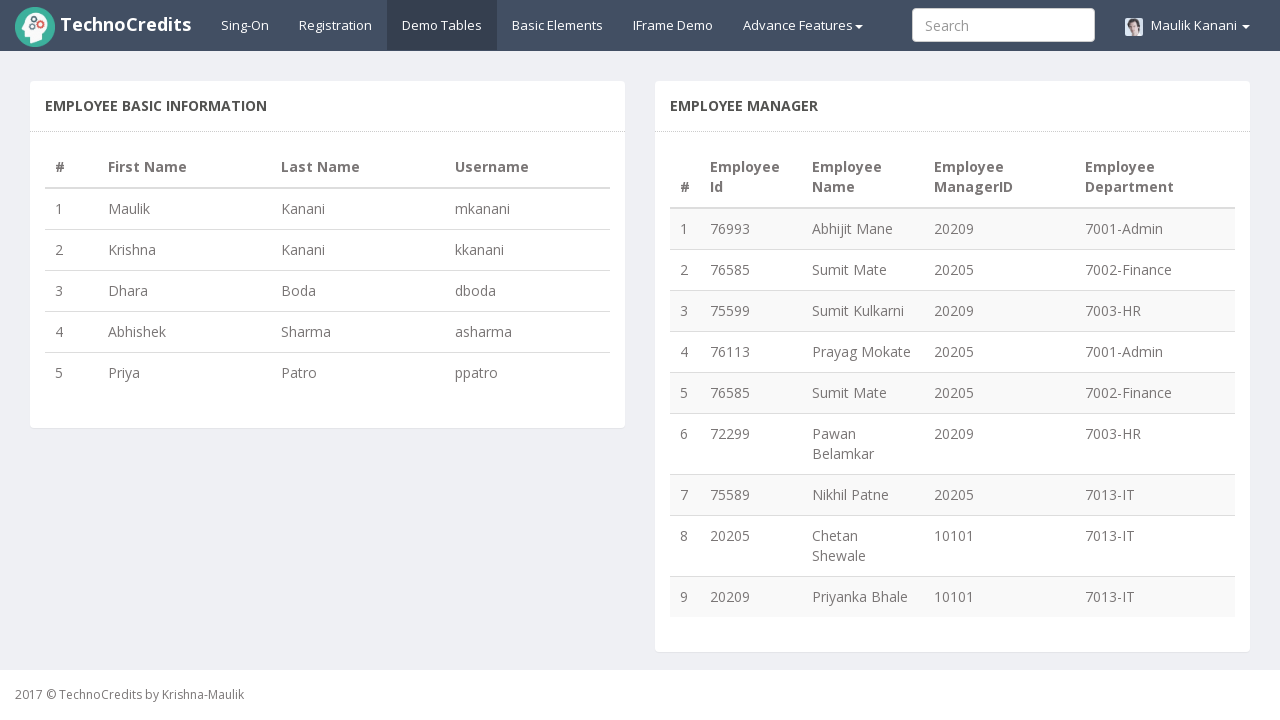

Found 'Last Name' column at index 3
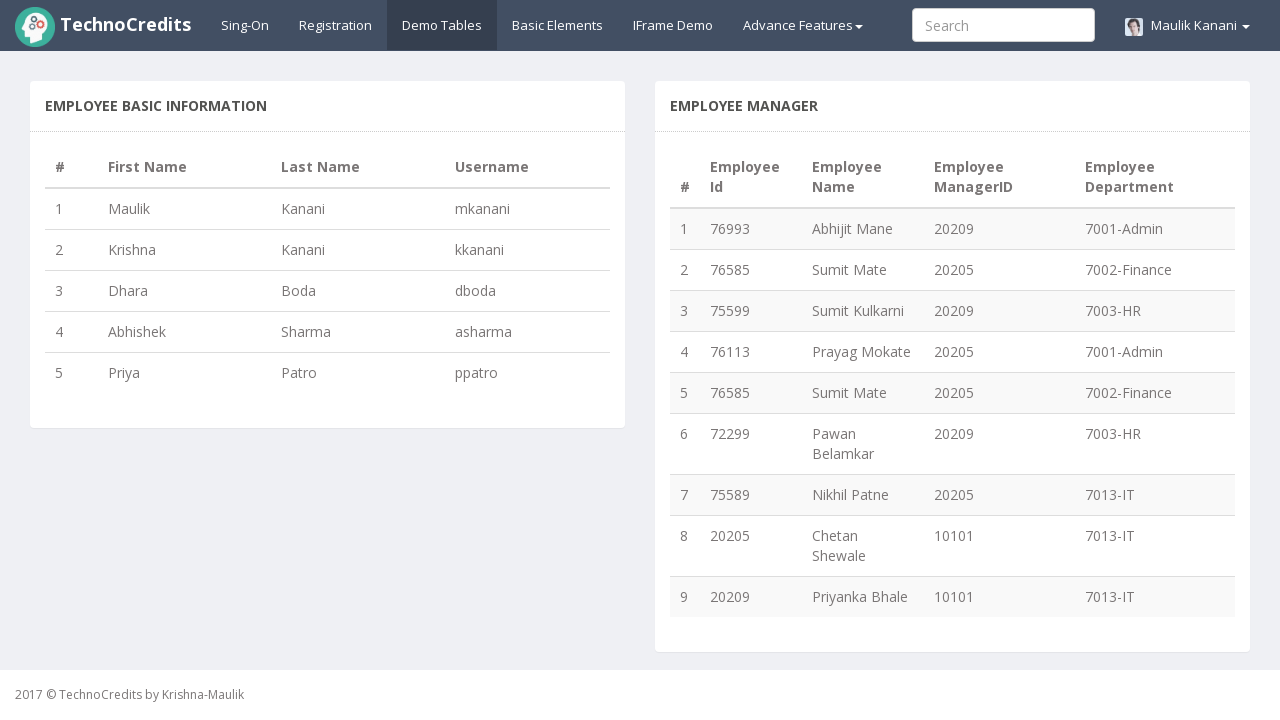

Assertion passed: 'Last Name' column is at index 3
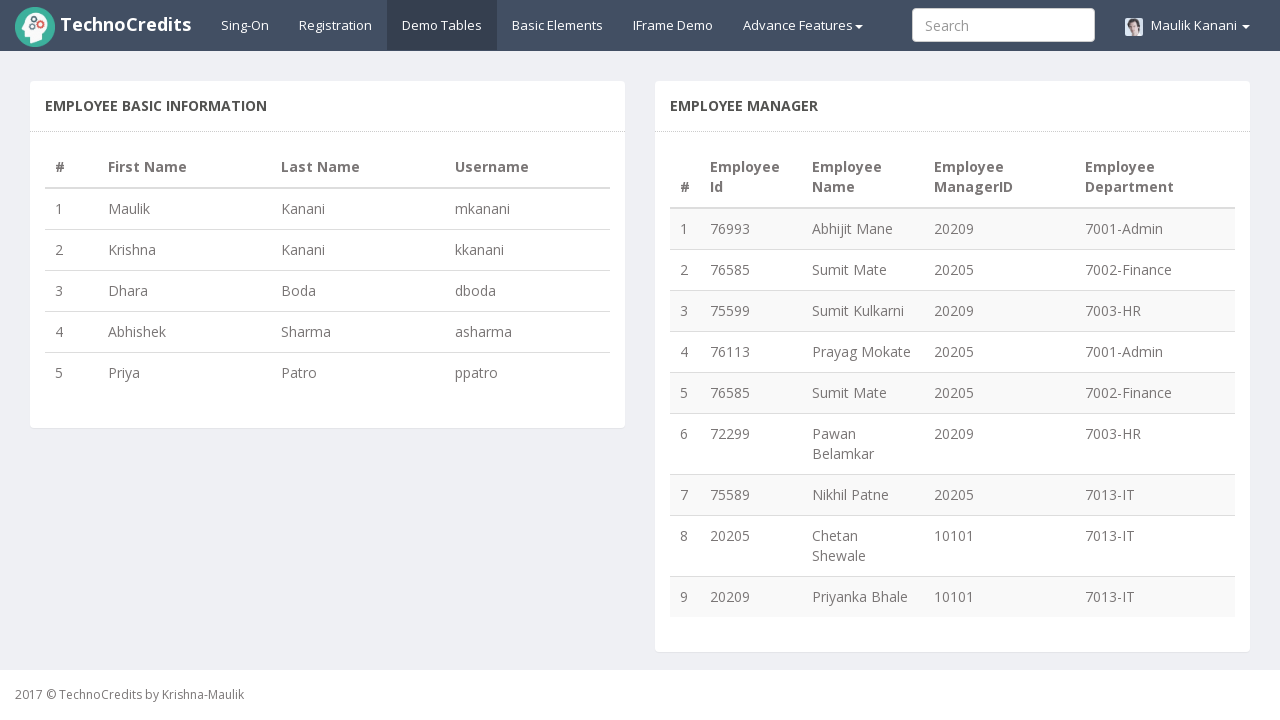

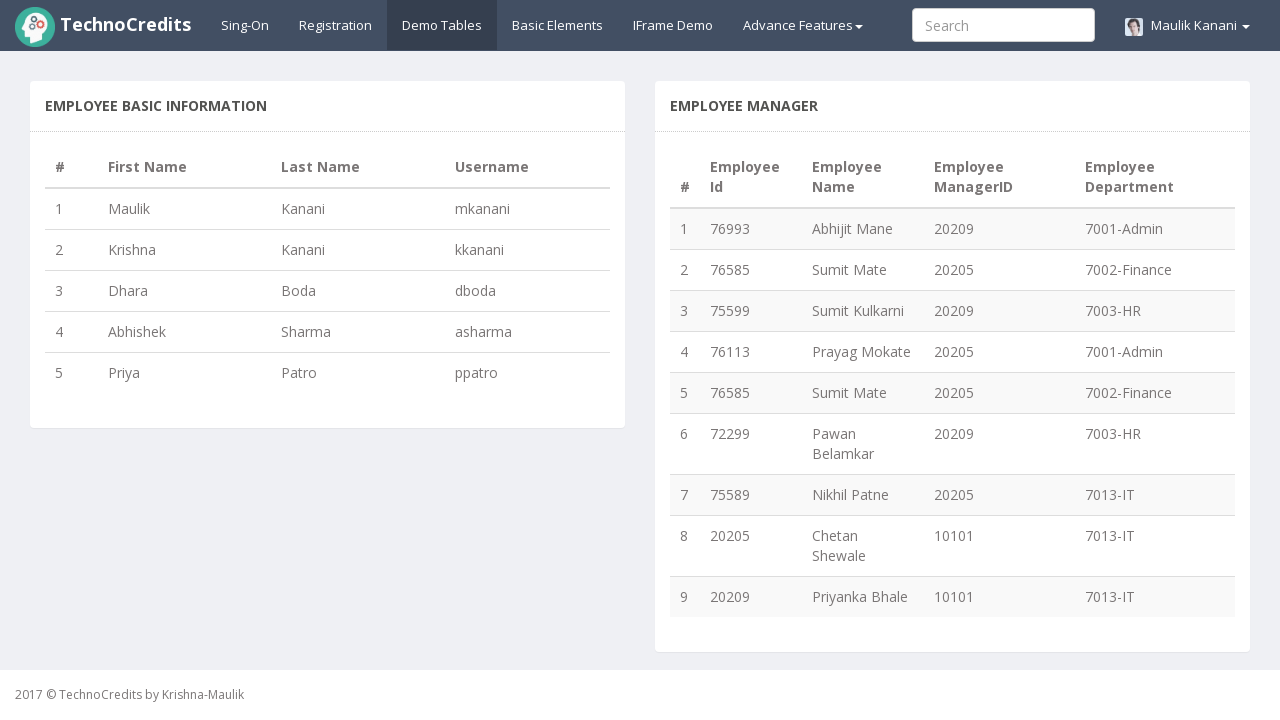